Tests a practice form submission by filling out all fields including personal information, date of birth, subjects, hobbies, file upload, and address, then verifies the submission confirmation modal appears.

Starting URL: https://demoqa.com/automation-practice-form

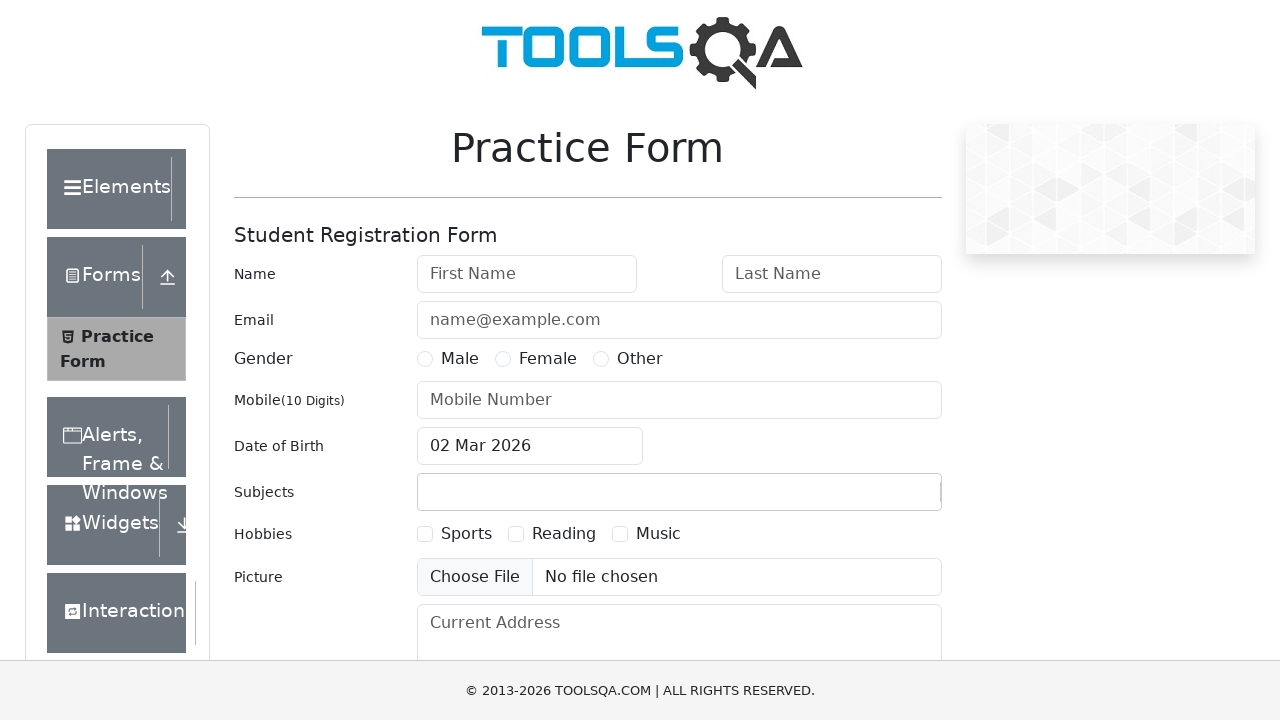

Filled first name field with 'Basil' on #firstName
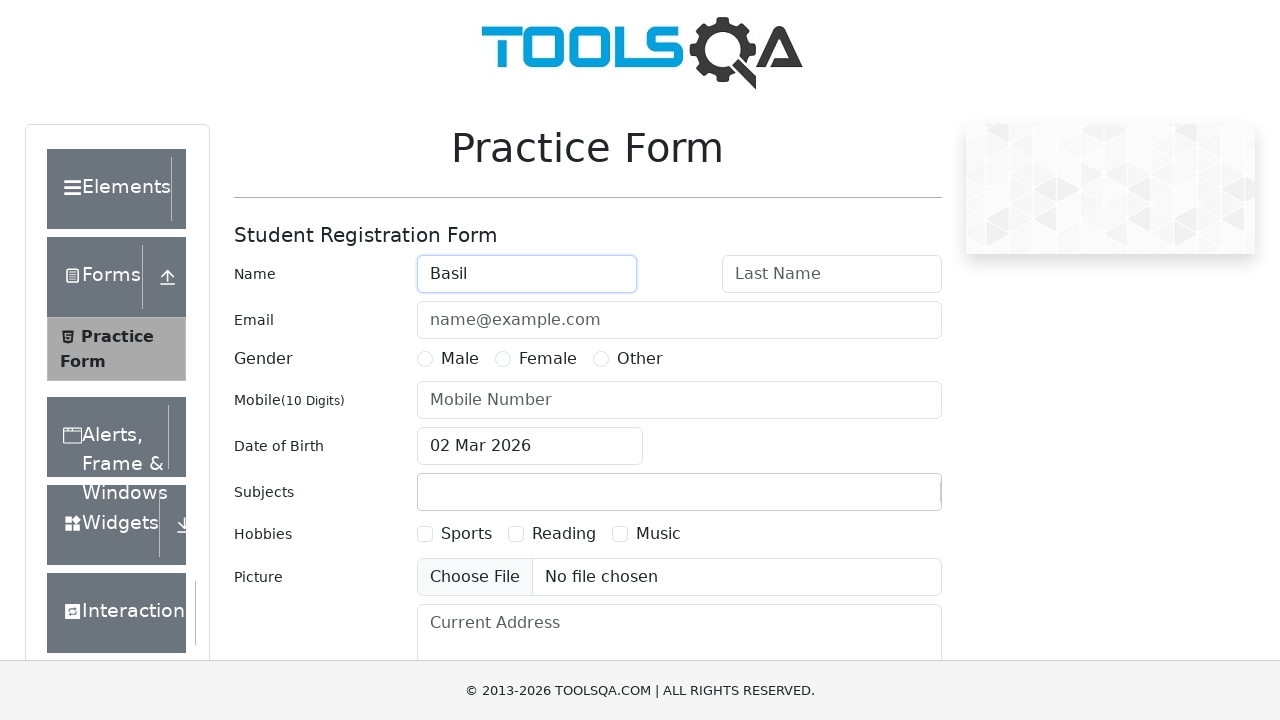

Filled last name field with 'Pupkin' on #lastName
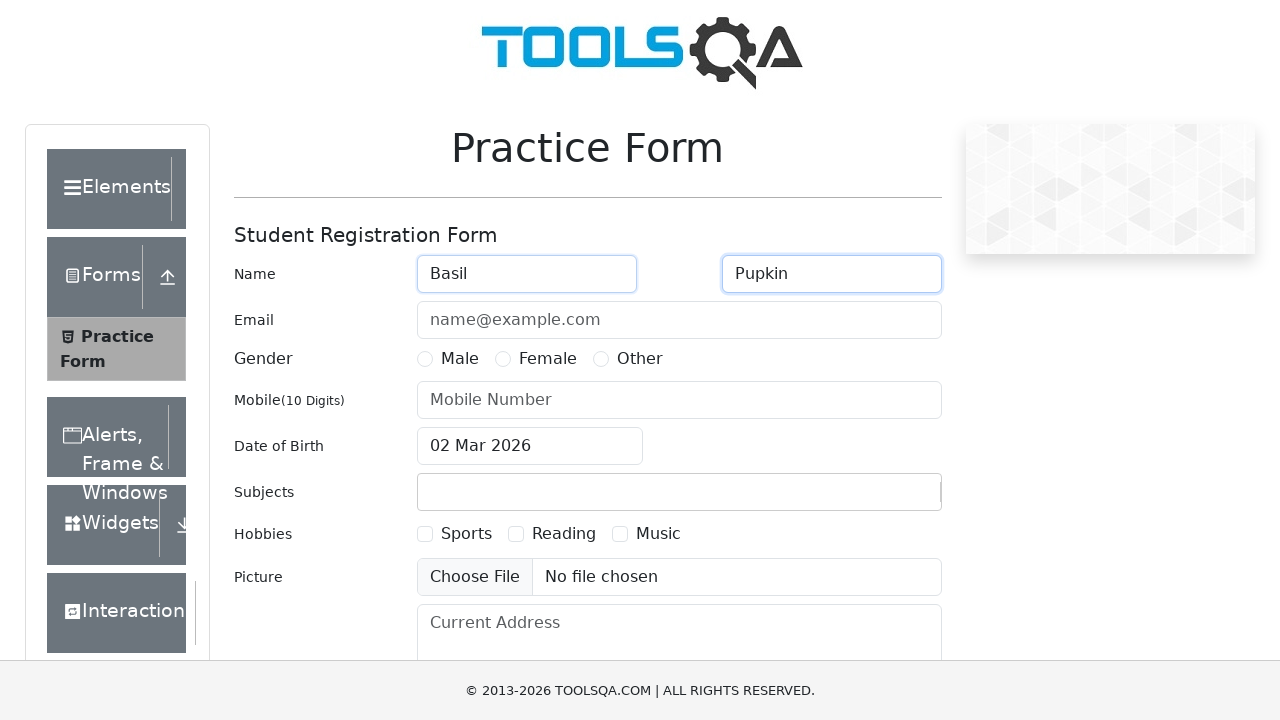

Filled email field with 'pupkin@basil.com' on #userEmail
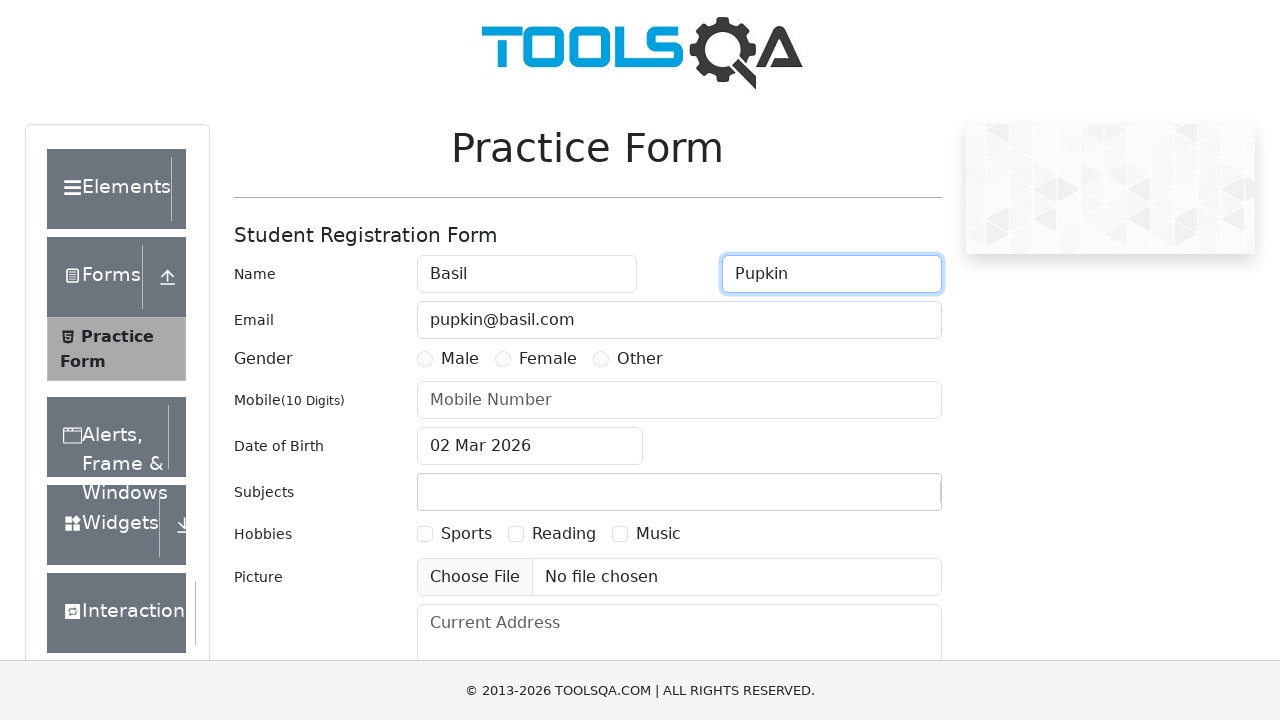

Selected Male gender option at (460, 359) on label[for='gender-radio-1']
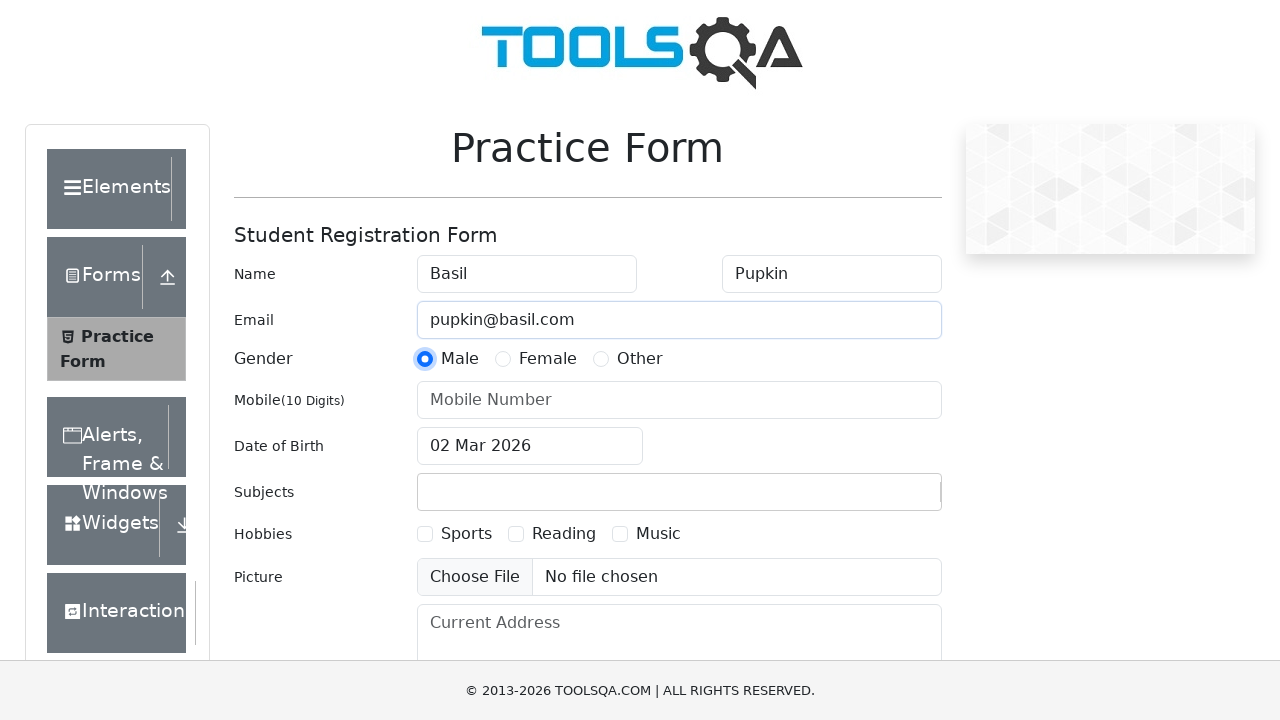

Filled phone number field with '0441234567' on #userNumber
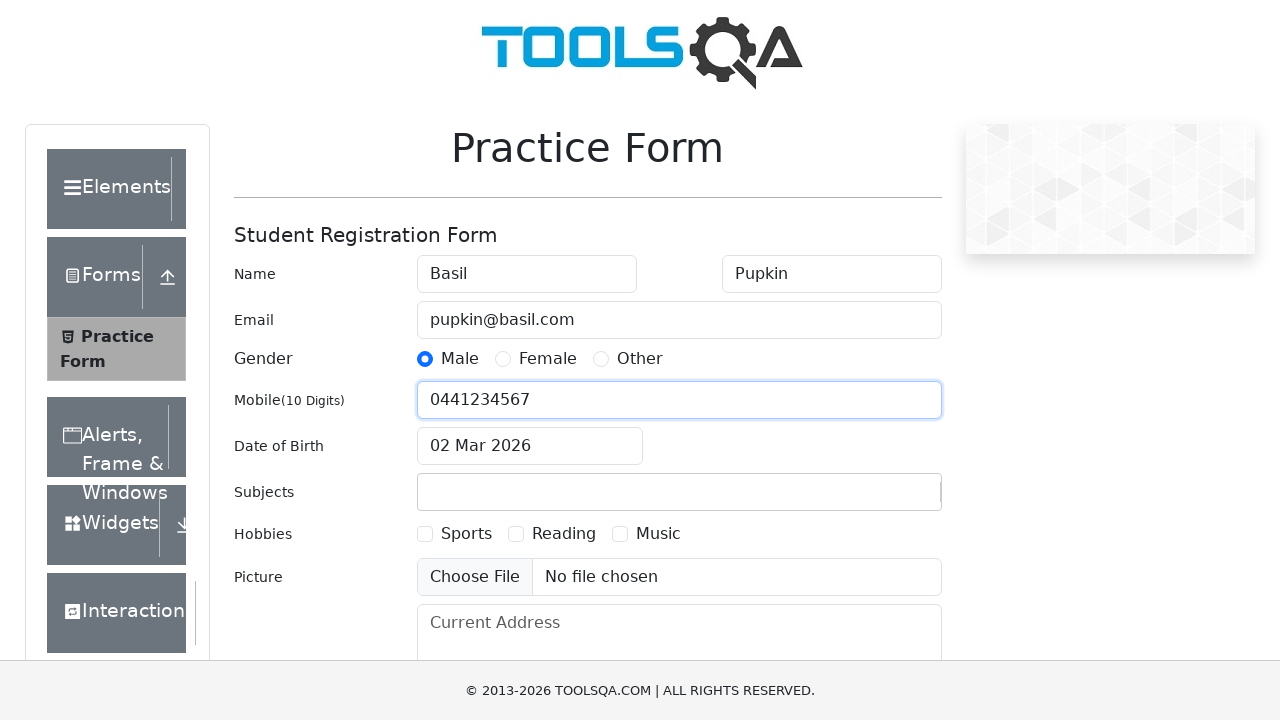

Clicked date of birth input to open date picker at (530, 446) on #dateOfBirthInput
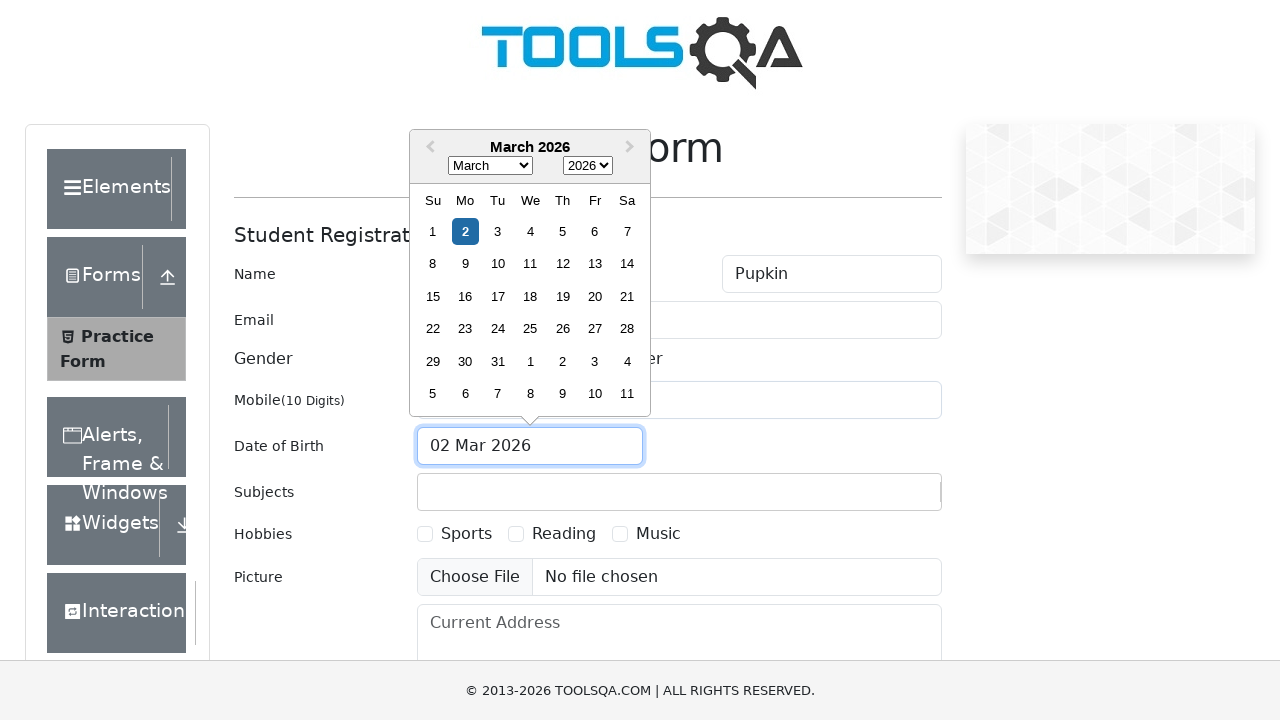

Selected February from month dropdown on .react-datepicker__month-select
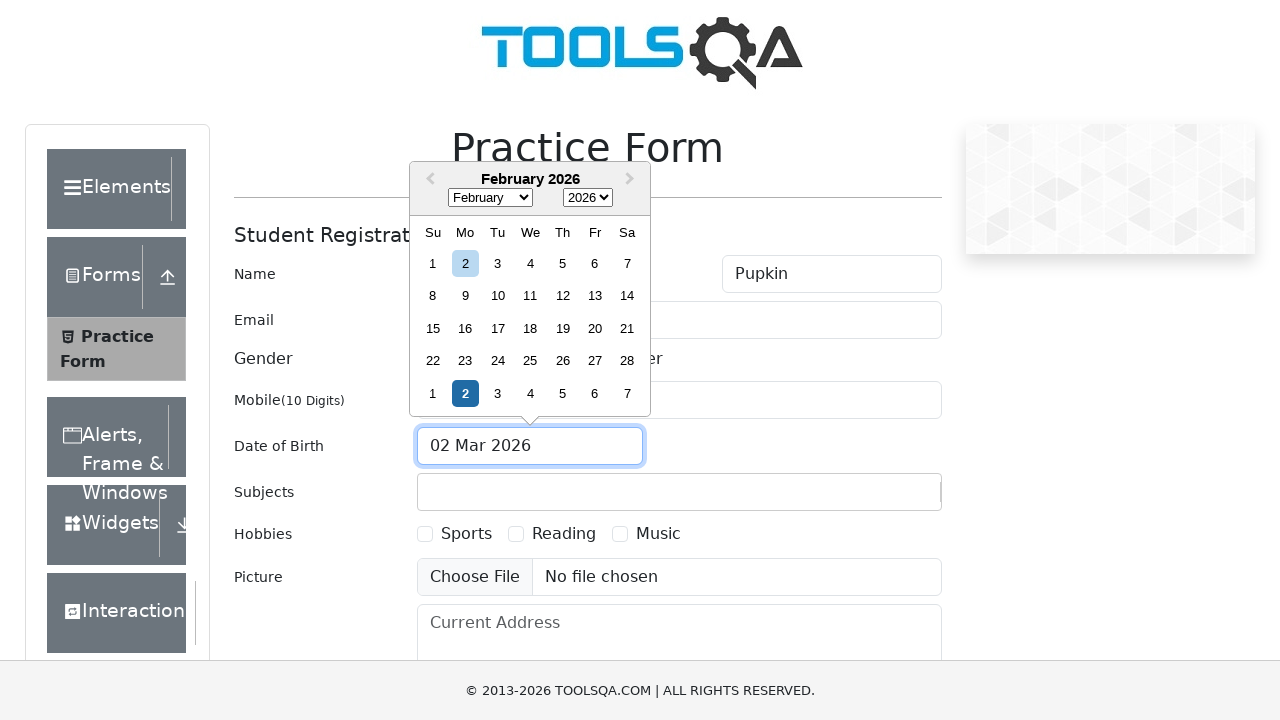

Selected 1982 from year dropdown on .react-datepicker__year-select
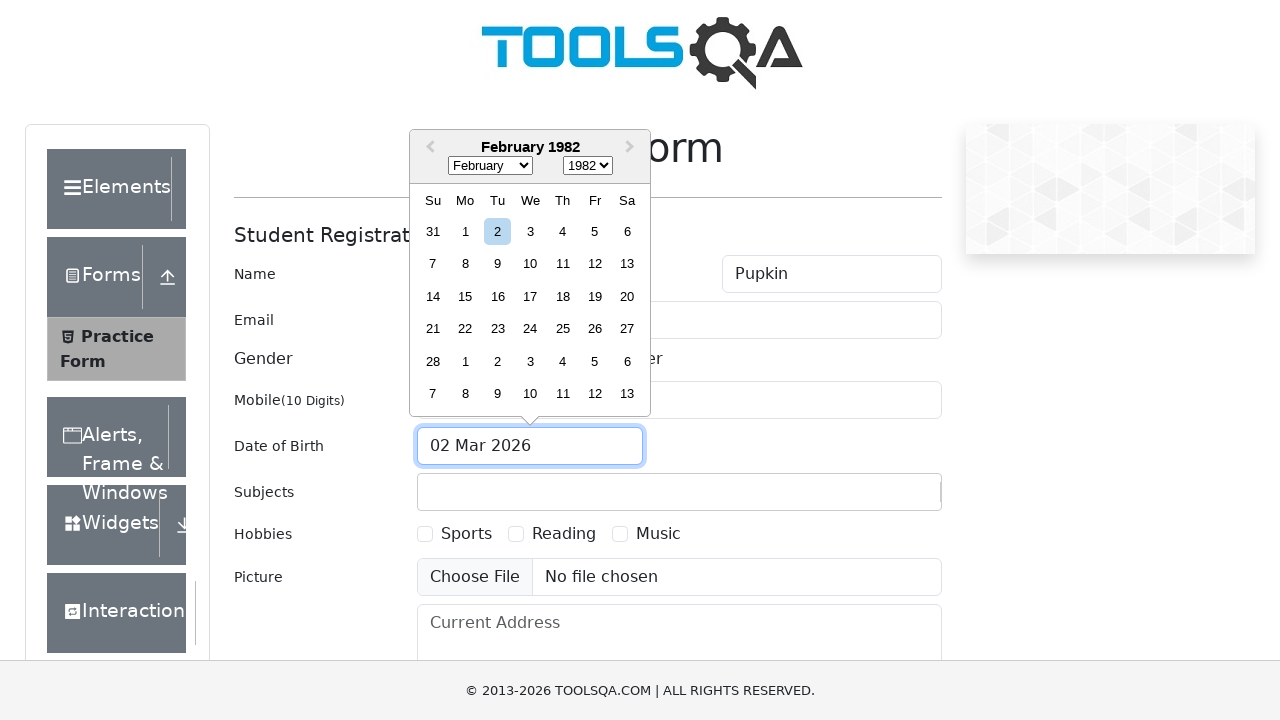

Selected day 6 from date picker calendar at (627, 231) on .react-datepicker__day--006:not(.react-datepicker__day--outside-month)
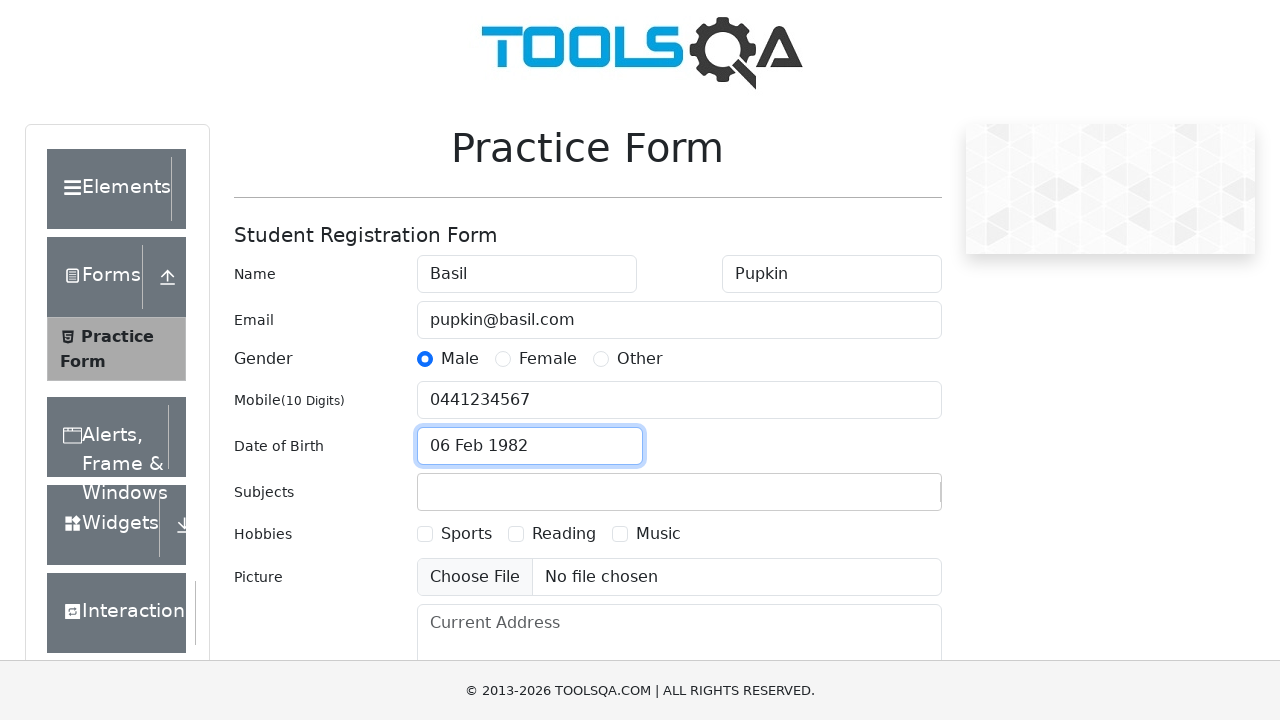

Filled subjects input field with 'Bio' on #subjectsInput
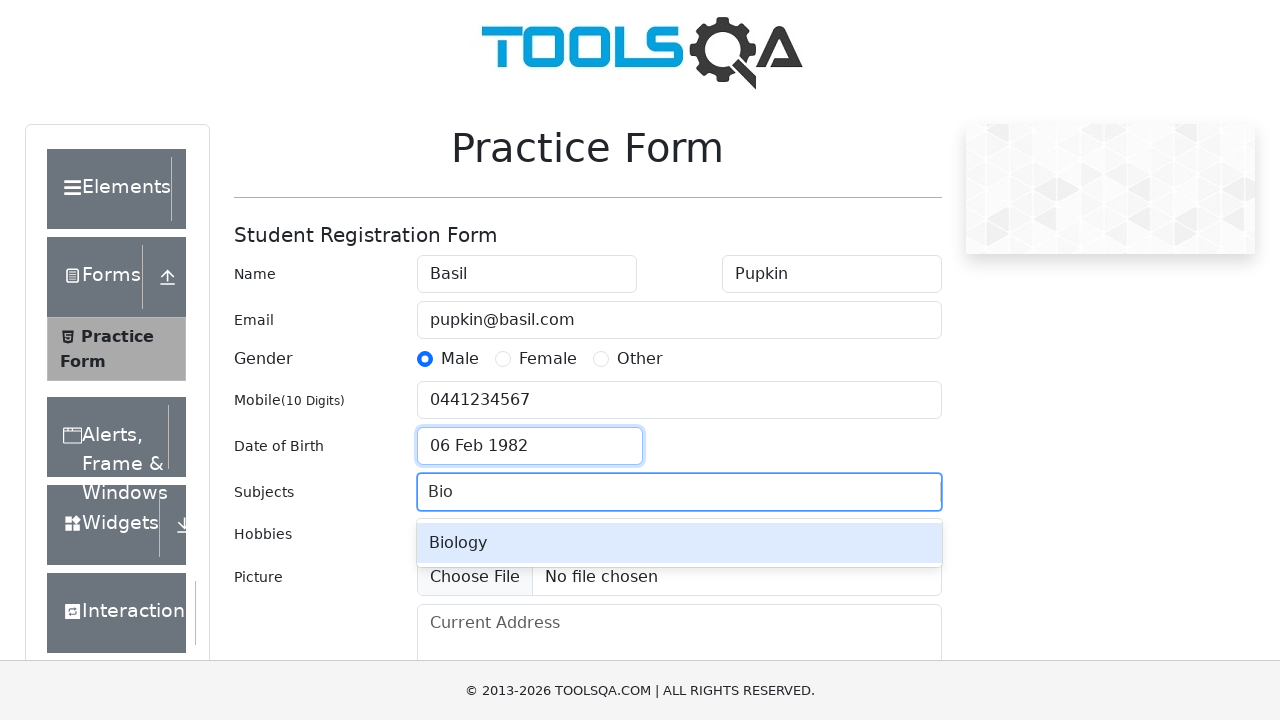

Selected Biology from autocomplete dropdown at (679, 543) on .subjects-auto-complete__option:has-text('Biology')
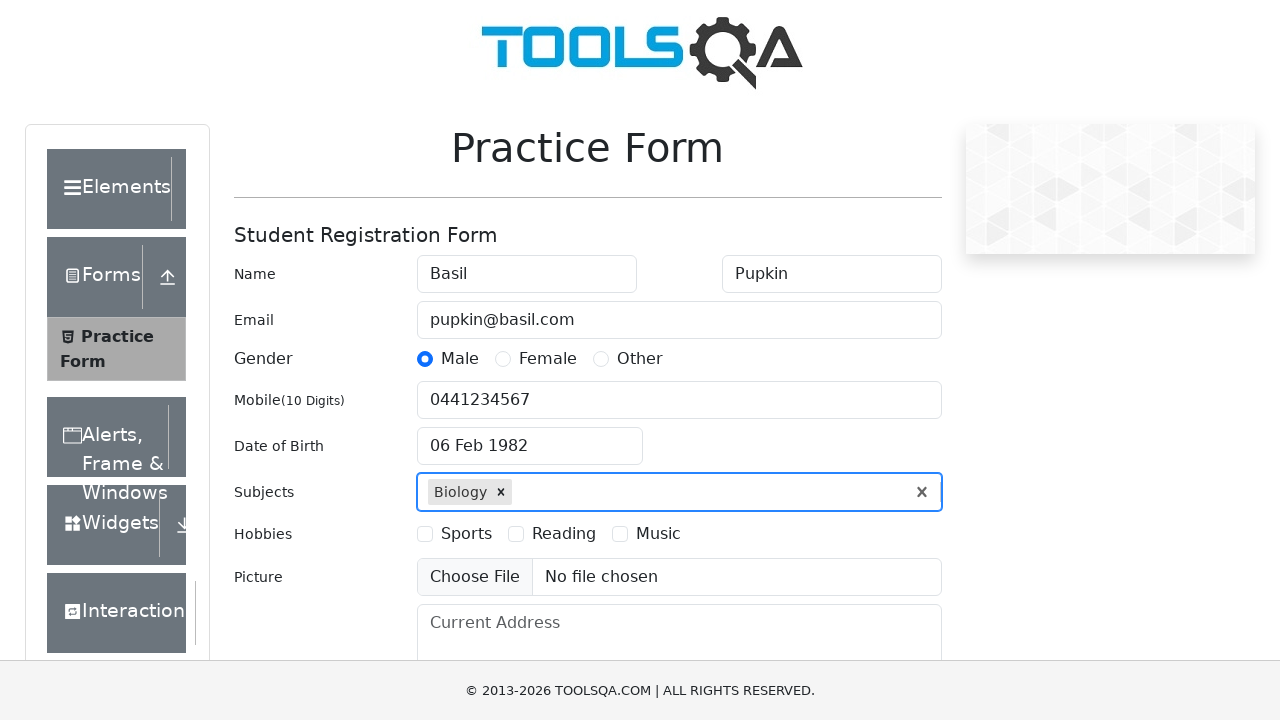

Selected Sports hobby checkbox at (466, 534) on label[for='hobbies-checkbox-1']
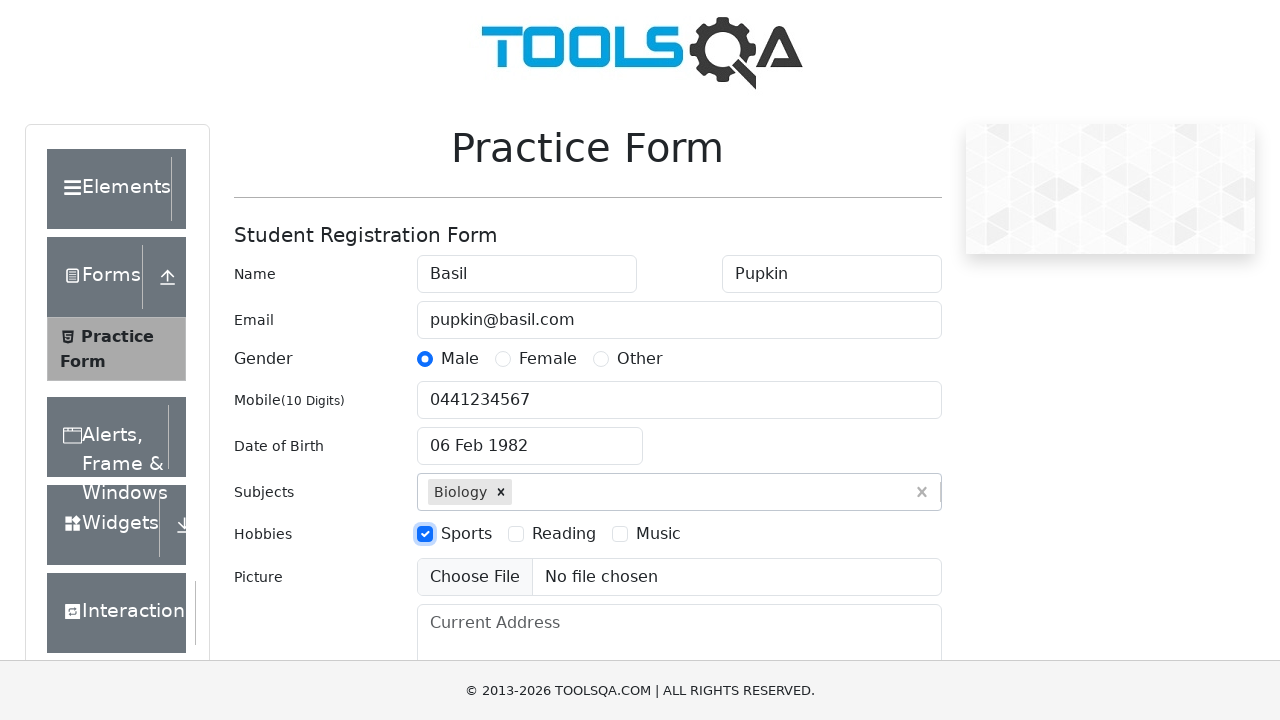

Selected Reading hobby checkbox at (564, 534) on label[for='hobbies-checkbox-2']
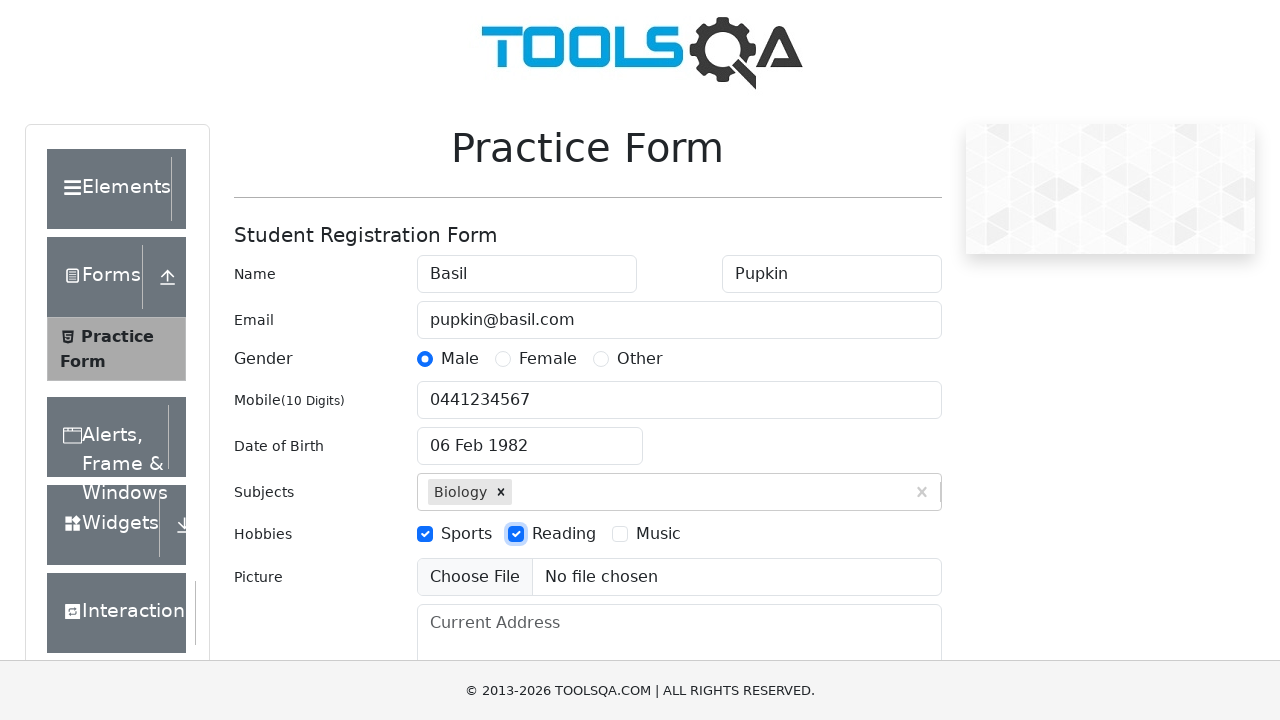

Selected Music hobby checkbox at (658, 534) on label[for='hobbies-checkbox-3']
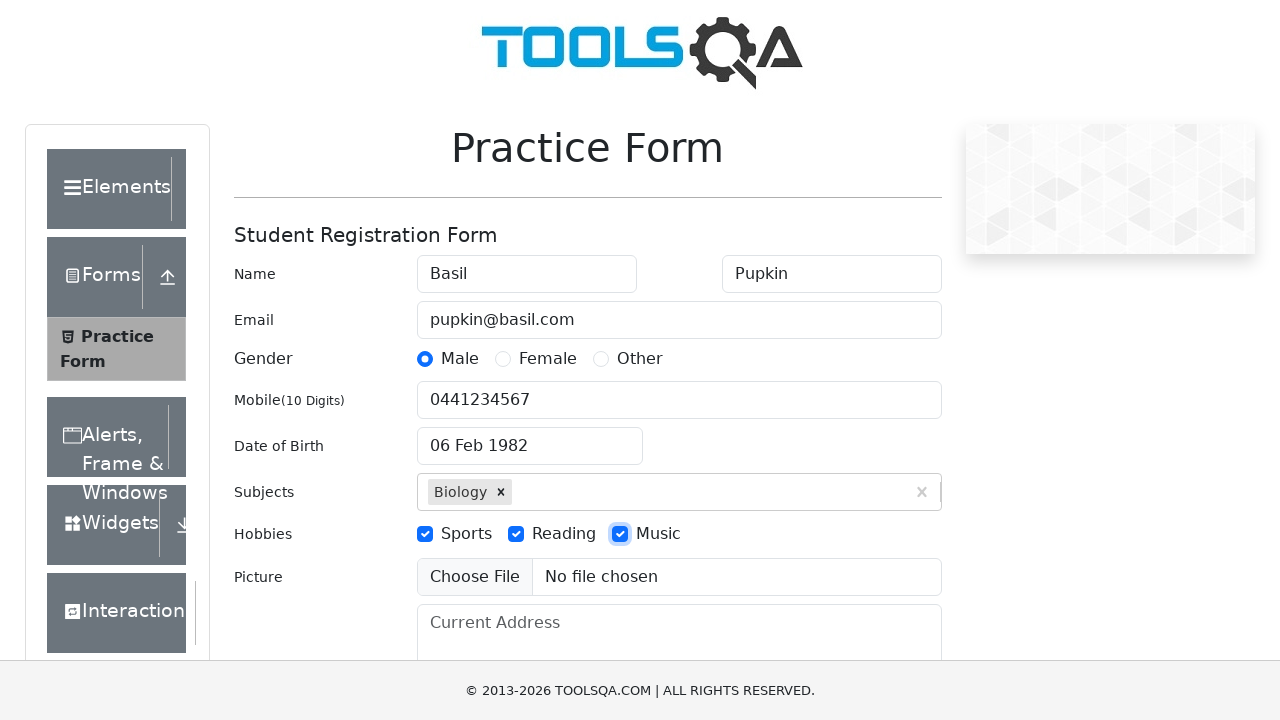

Filled current address field with Russian address on #currentAddress
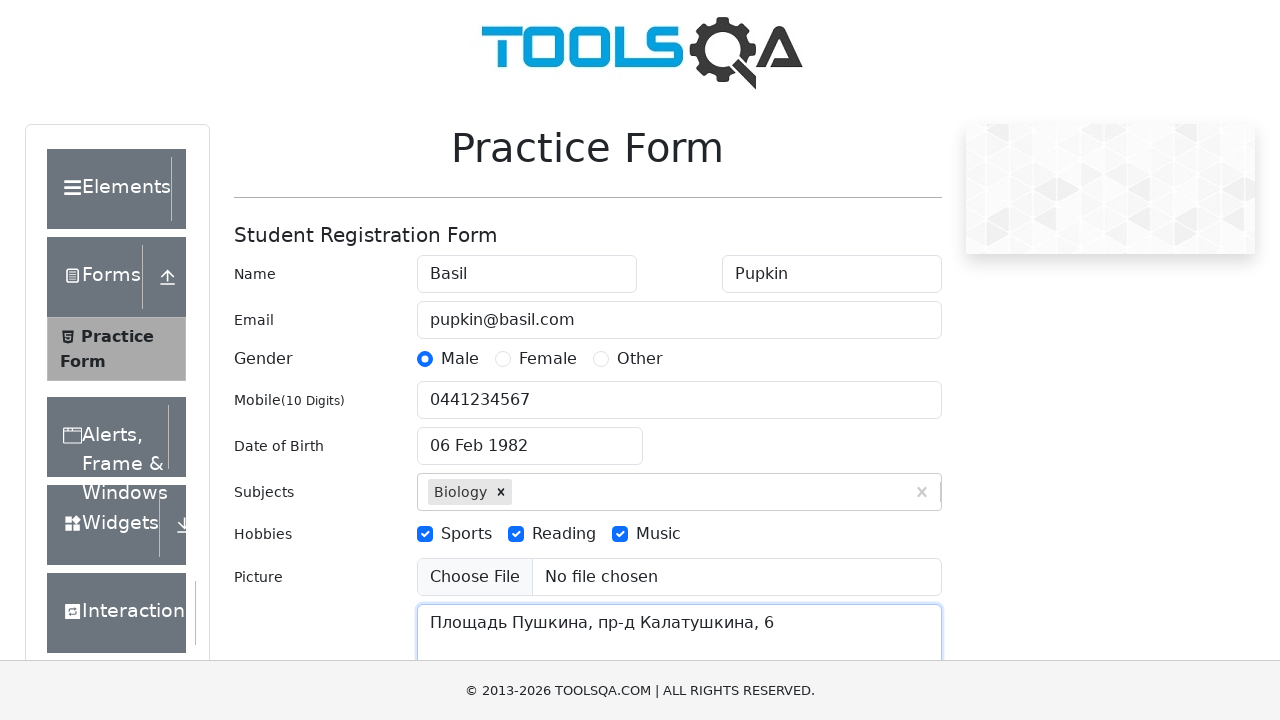

Clicked state dropdown to open options at (527, 437) on #state
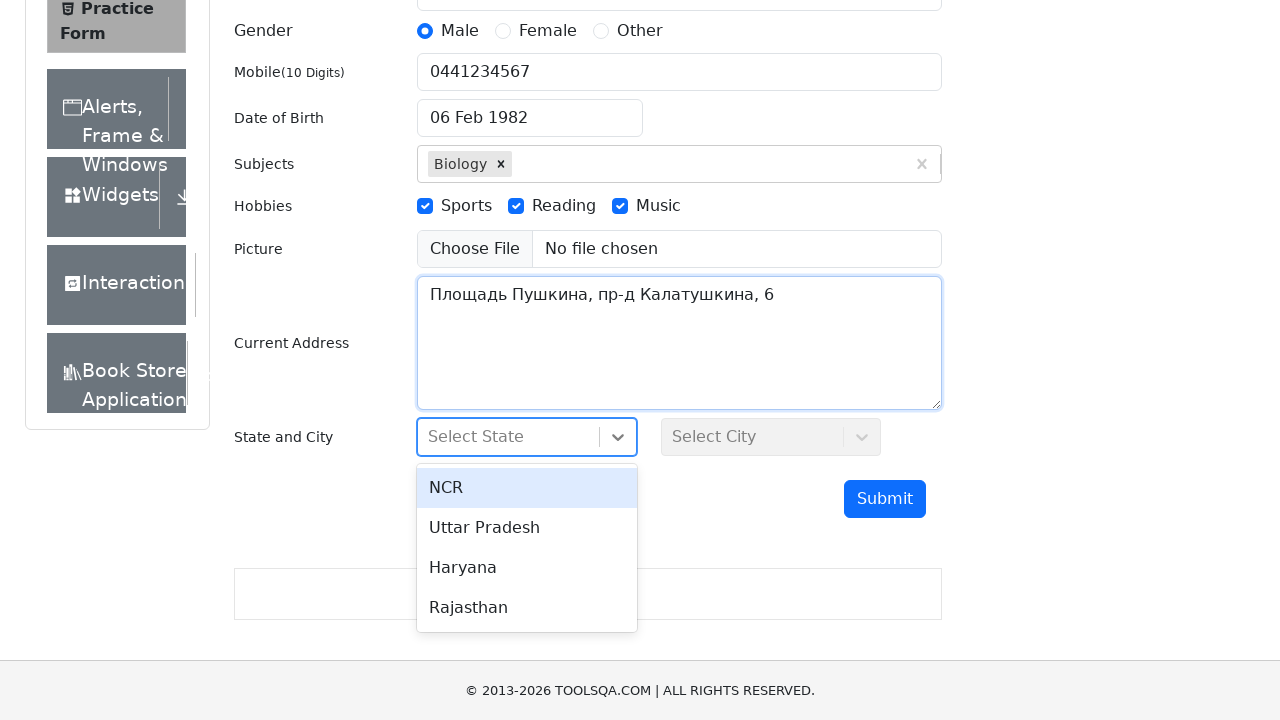

Selected Haryana from state dropdown at (527, 568) on div[class*='-option']:has-text('Haryana')
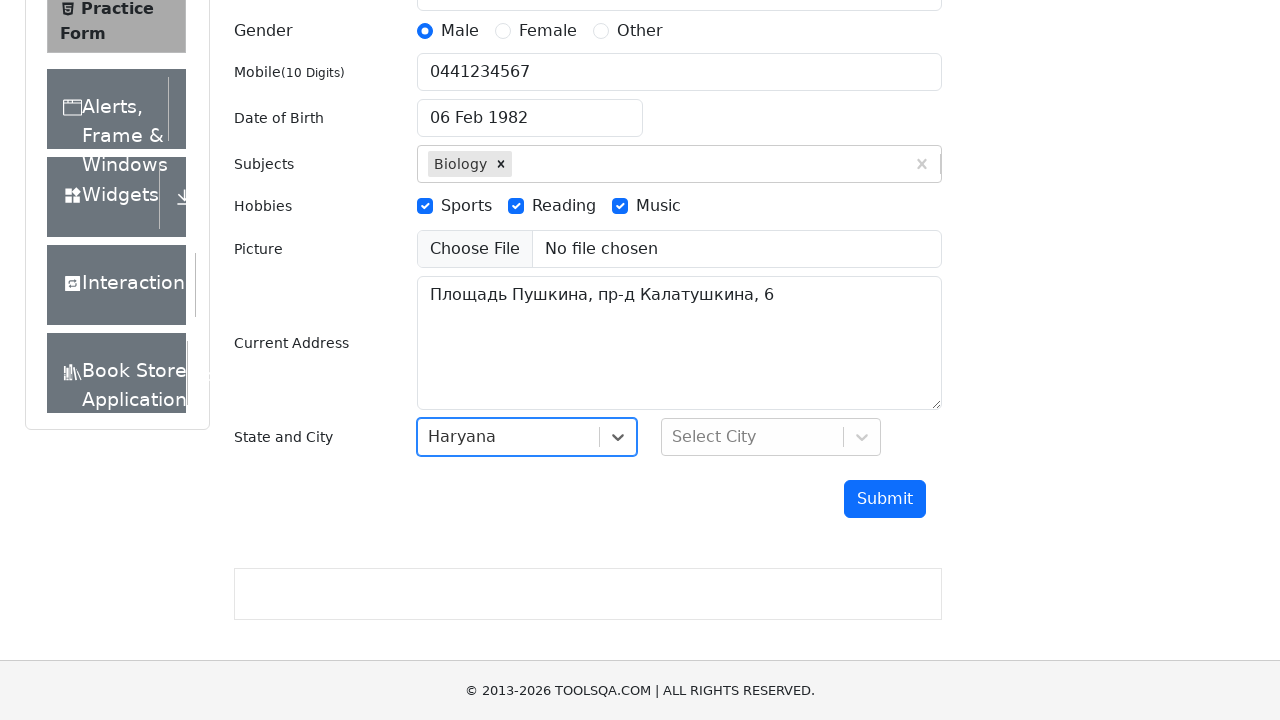

Clicked city dropdown to open options at (771, 437) on #city
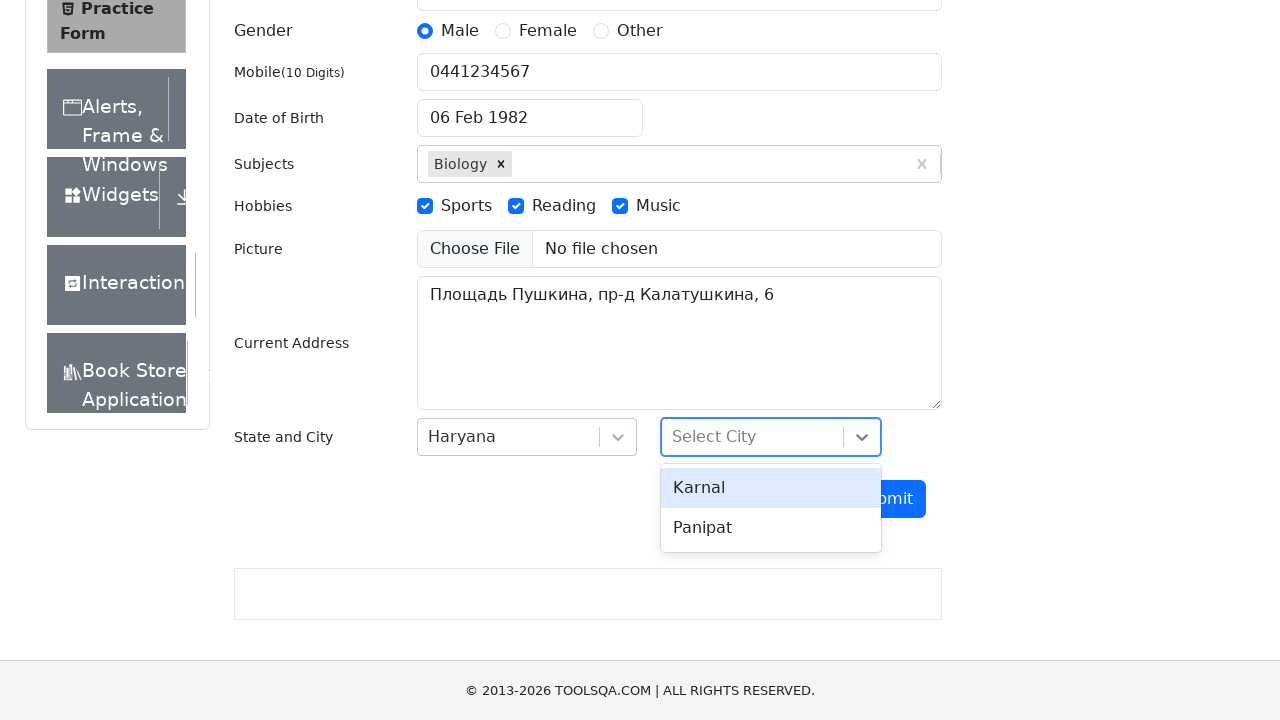

Selected Karnal from city dropdown at (771, 488) on div[class*='-option']:has-text('Karnal')
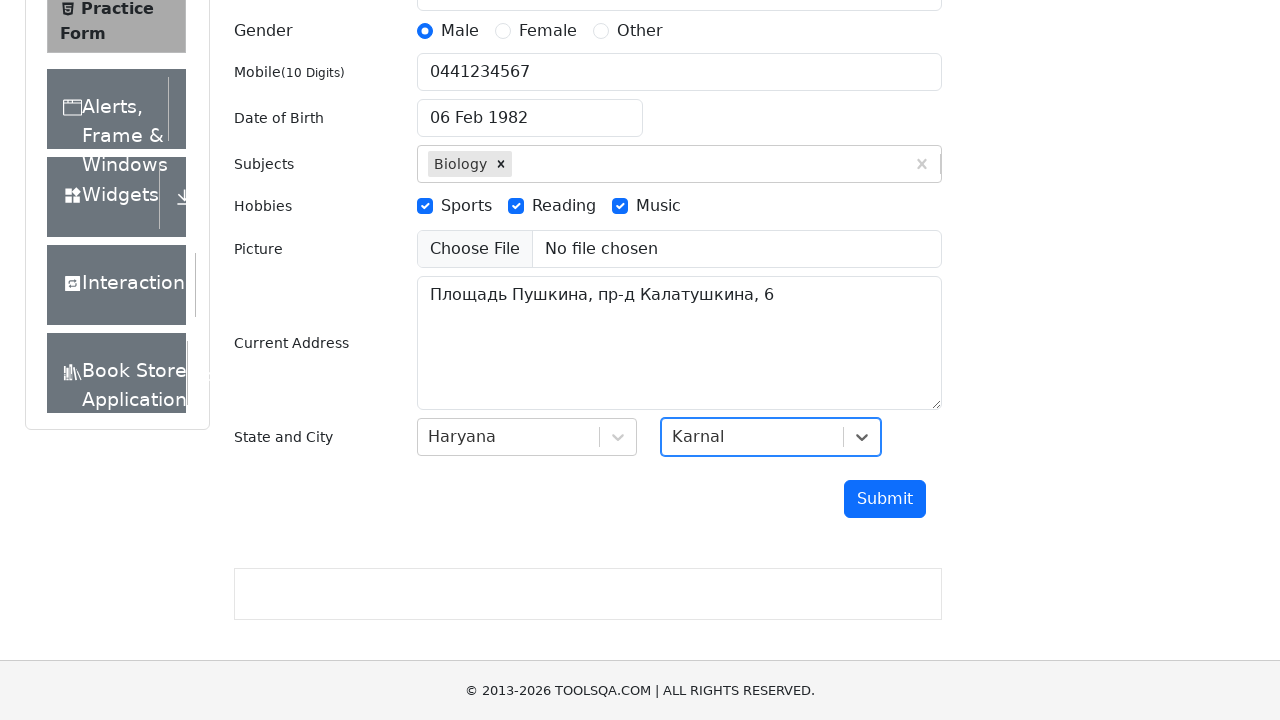

Scrolled submit button into view
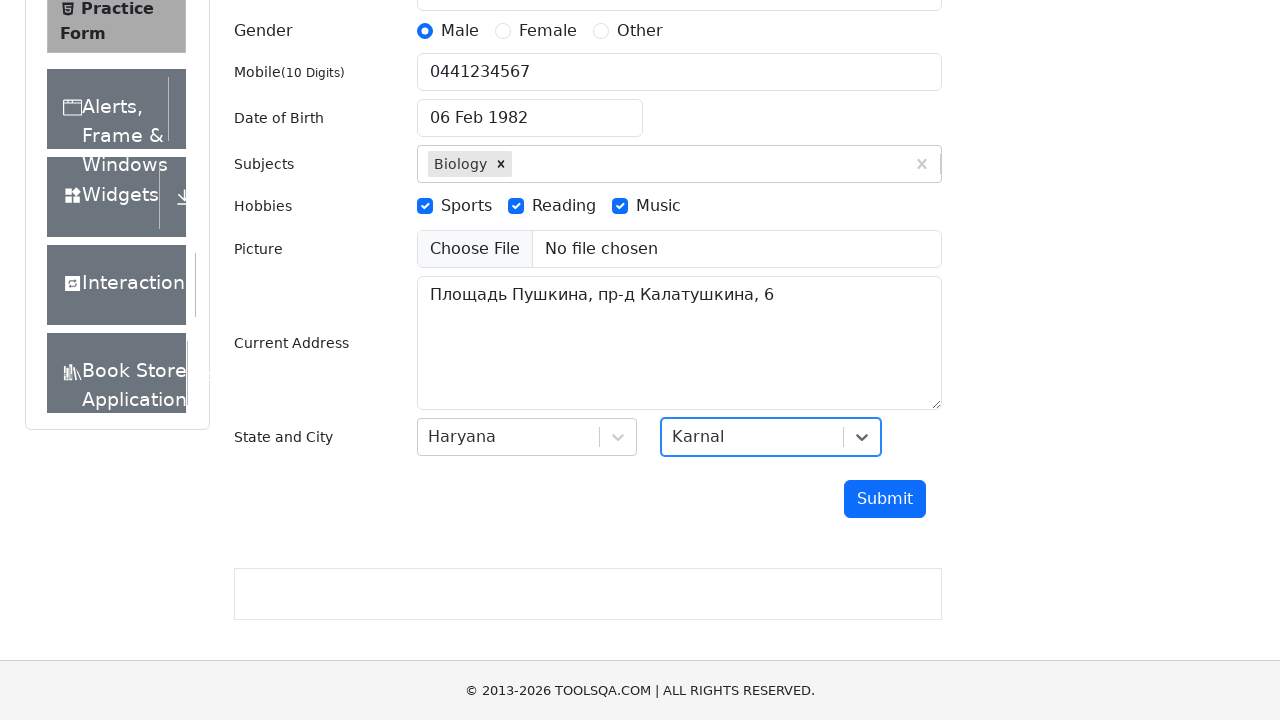

Clicked submit button to submit form at (885, 499) on #submit
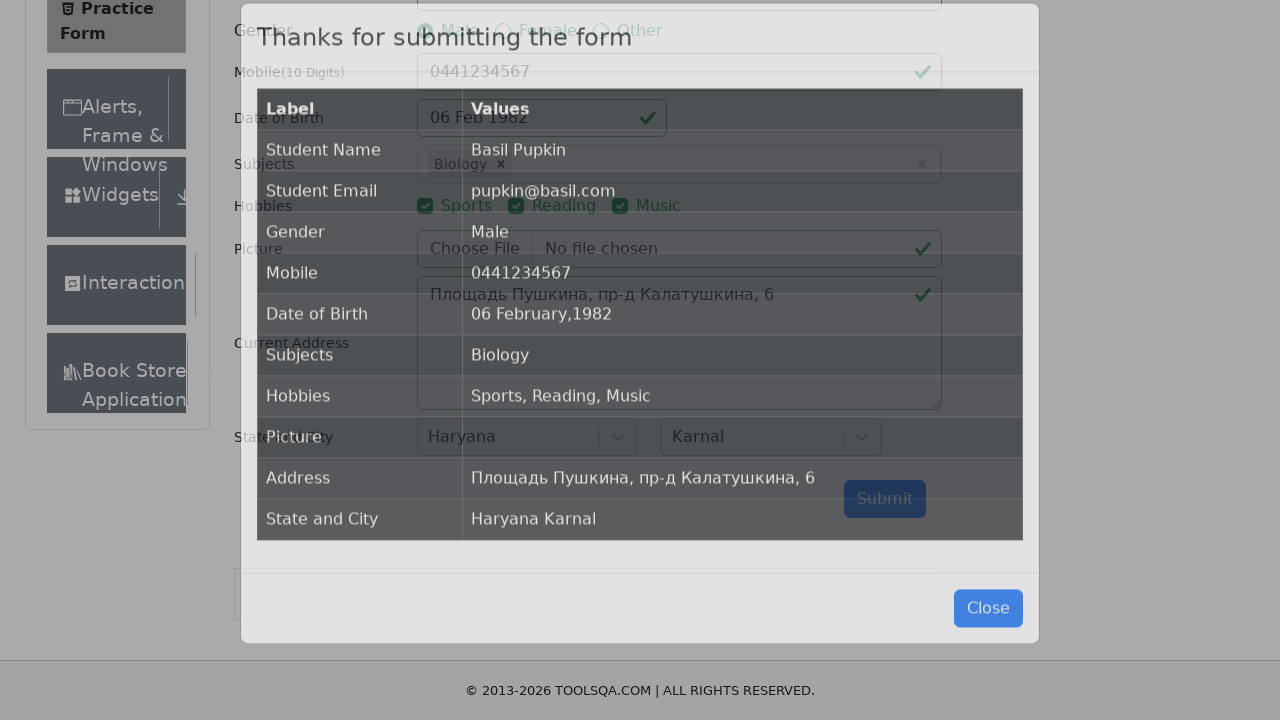

Waited for confirmation modal to be present in DOM
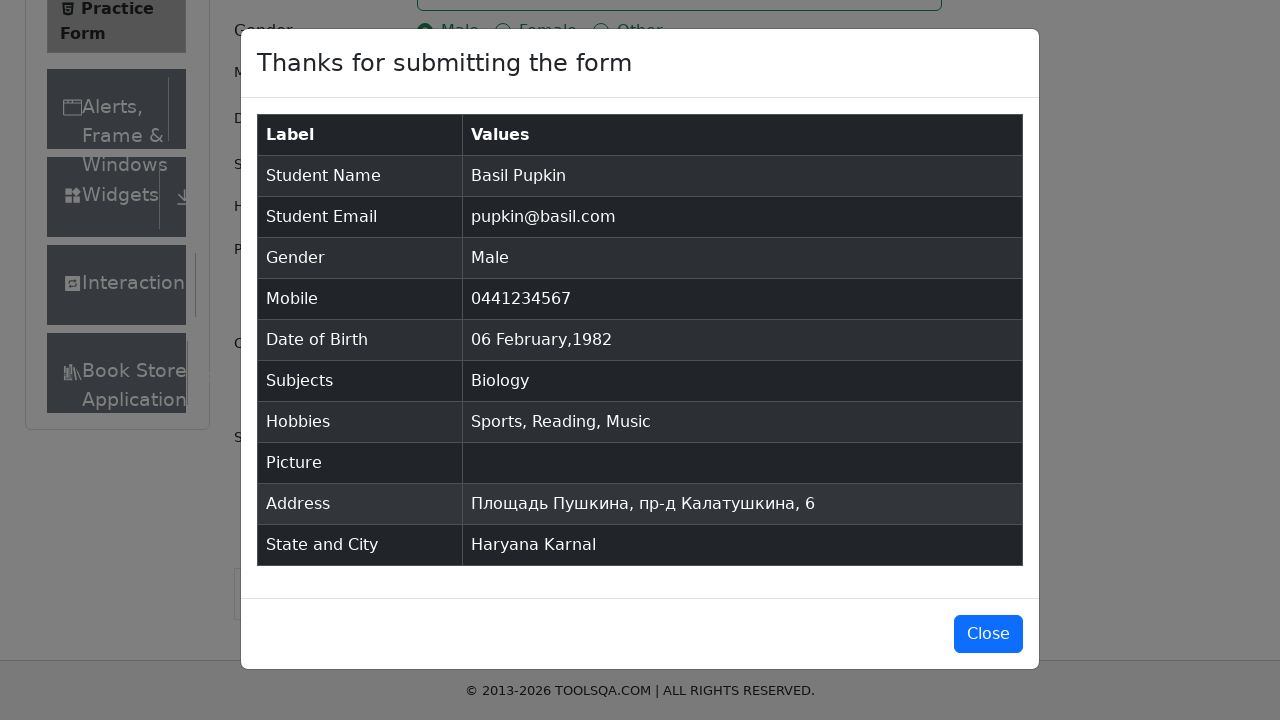

Confirmation modal became visible
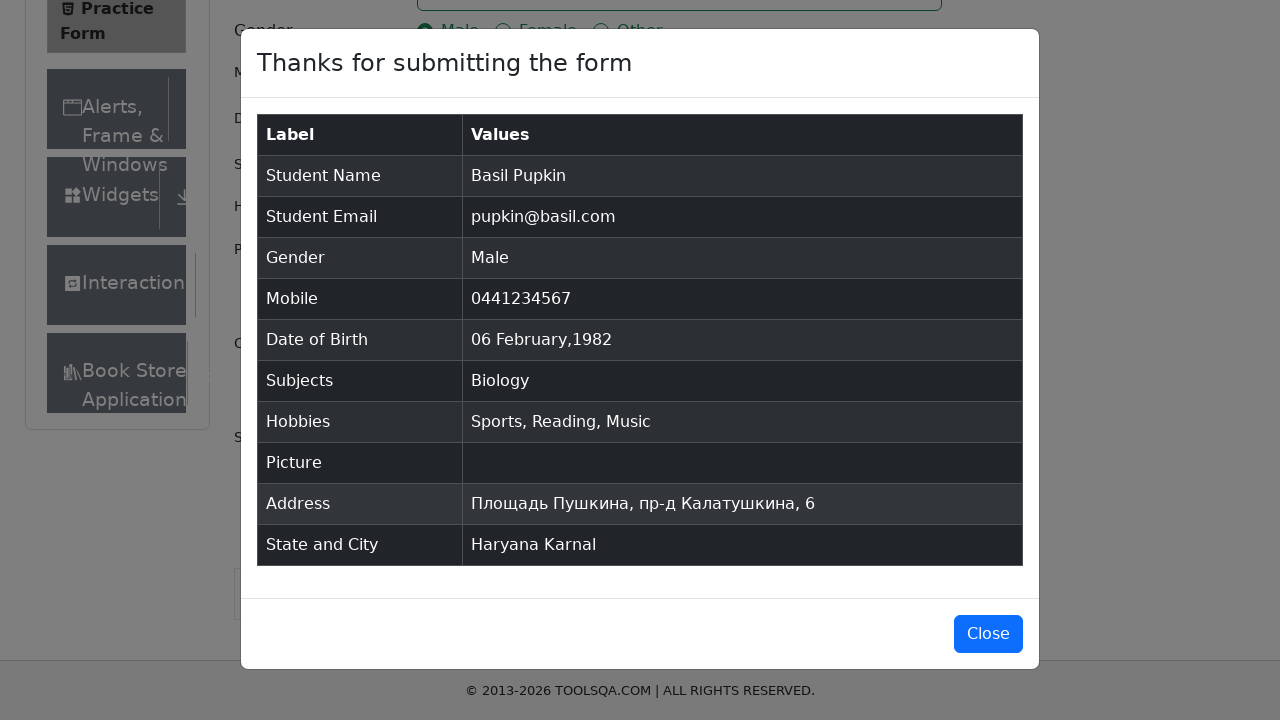

Clicked close button on confirmation modal at (988, 634) on #closeLargeModal
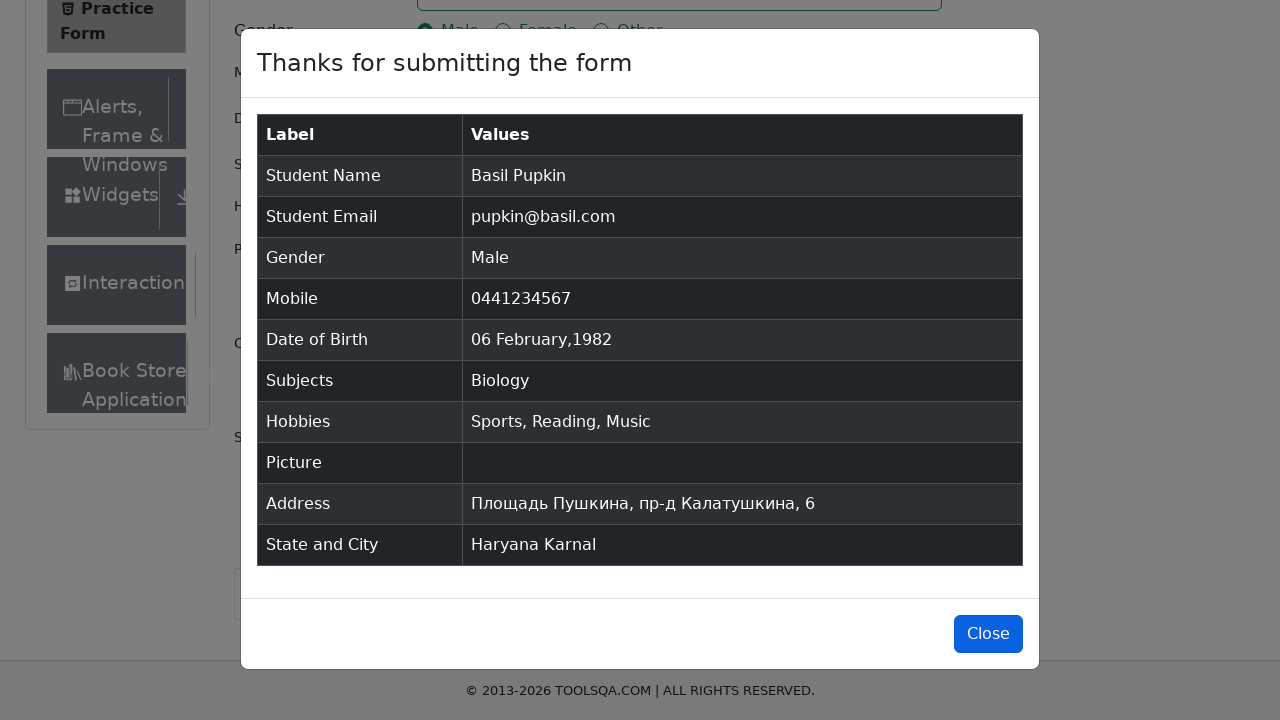

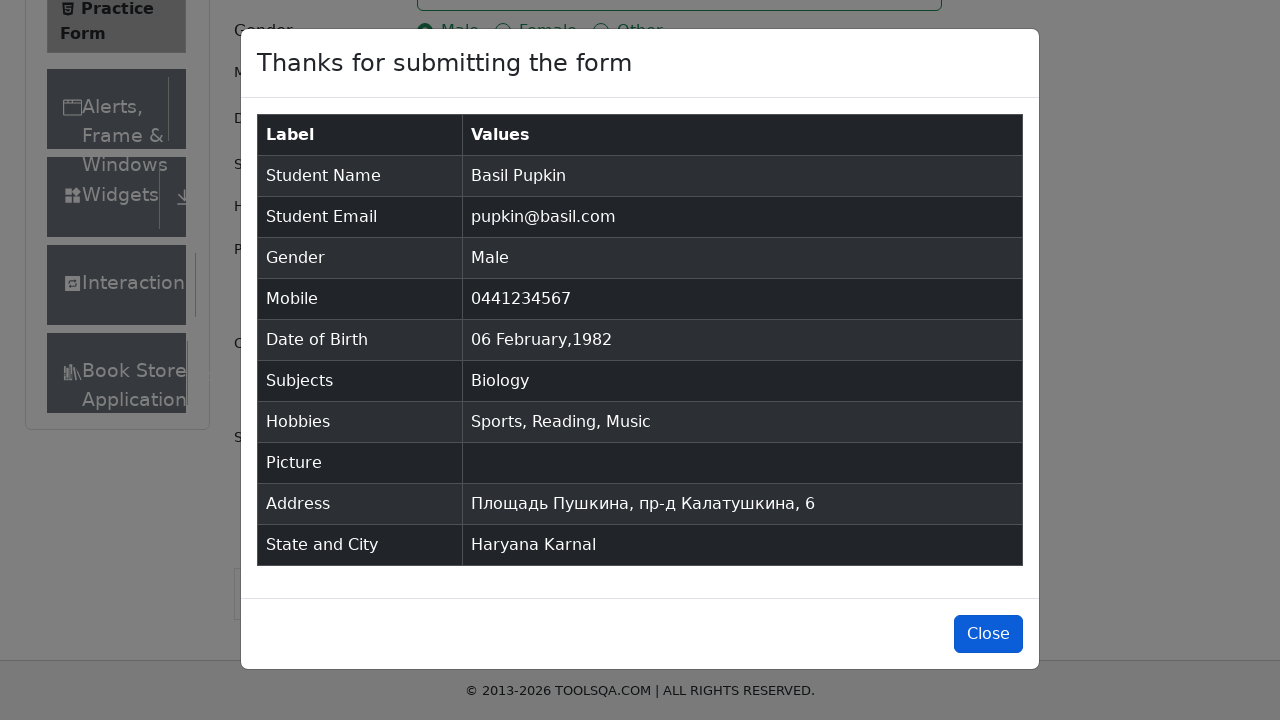